Tests slider manipulation by dragging the slider handle to a new position

Starting URL: https://demoqa.com/slider

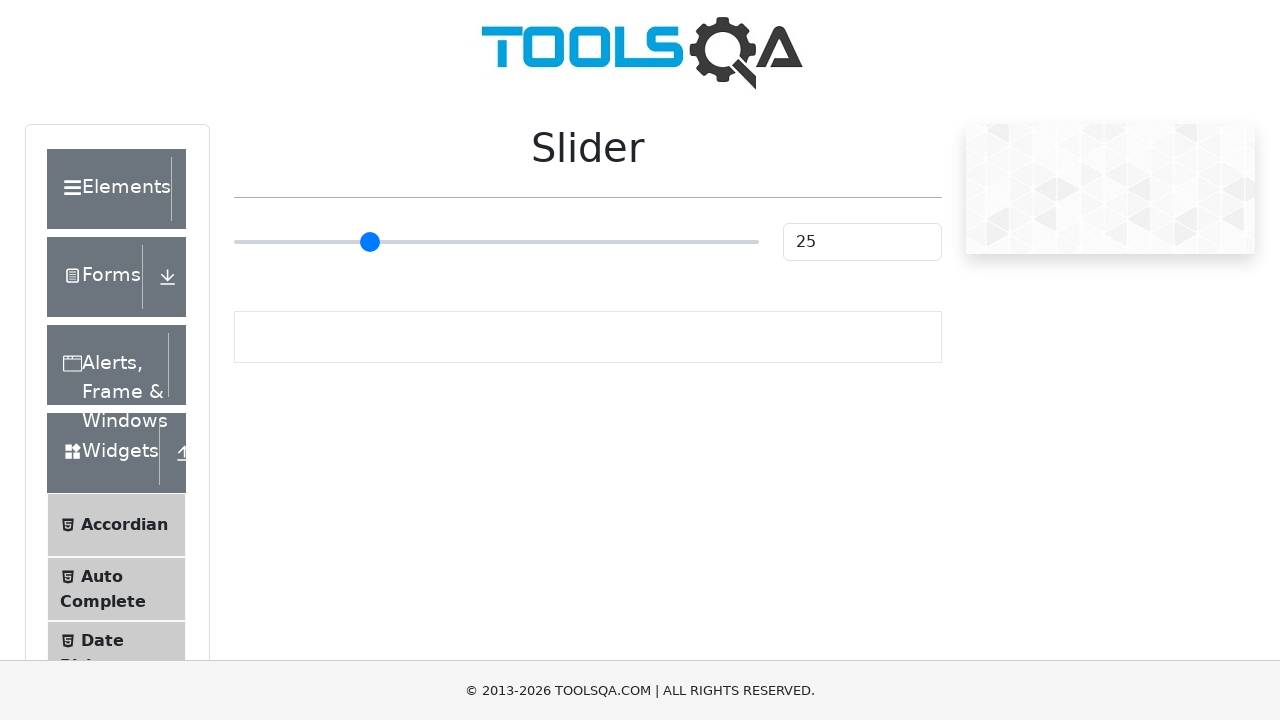

Located slider element with min='0' attribute
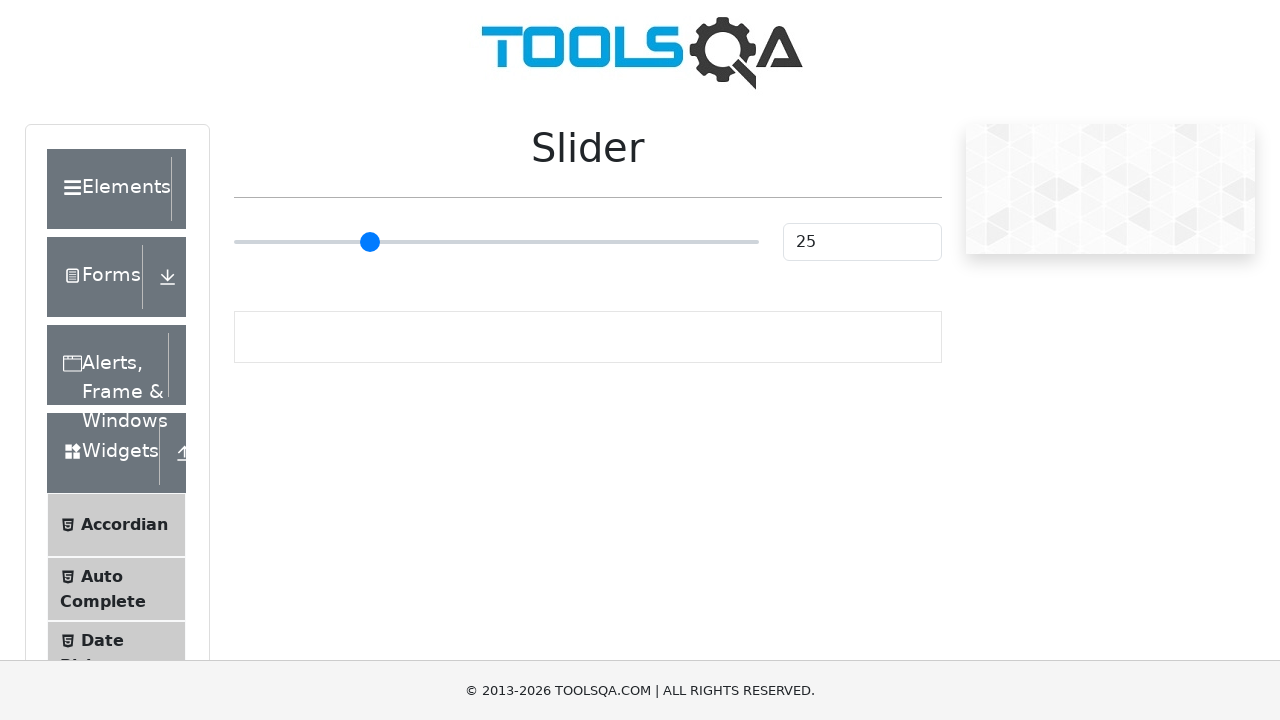

Retrieved slider bounding box dimensions
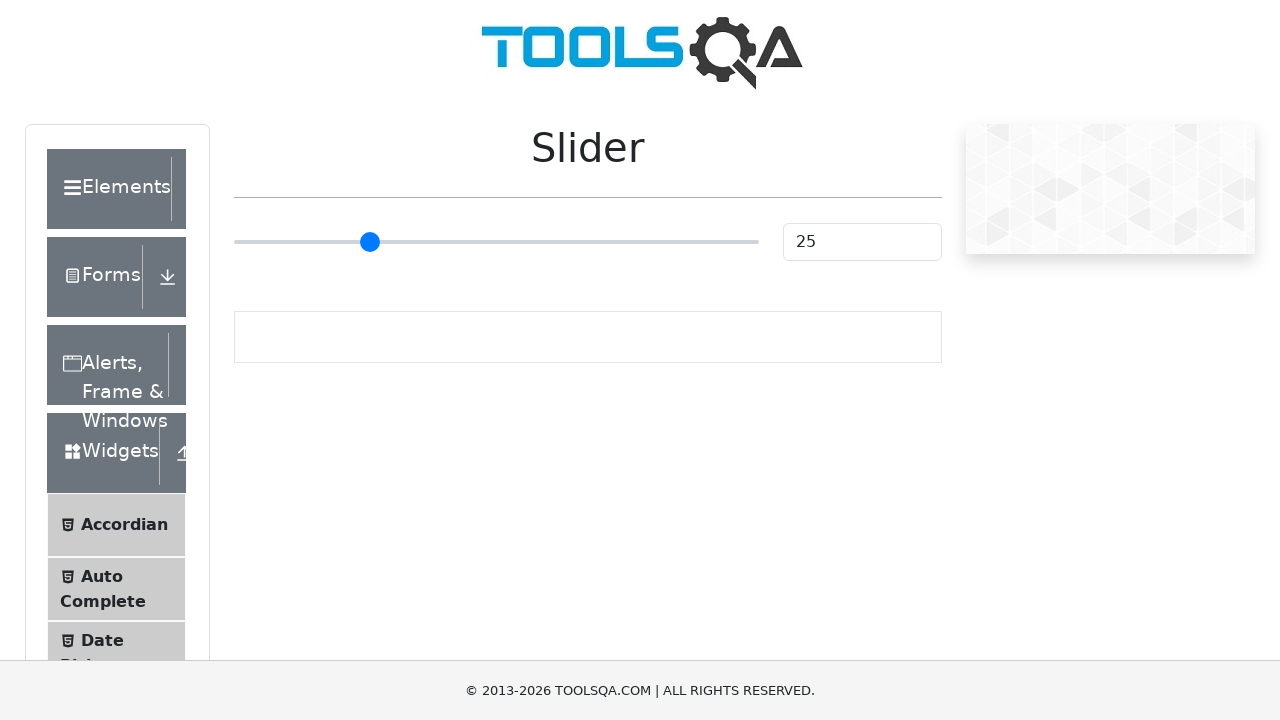

Moved mouse to center of slider handle at (496, 242)
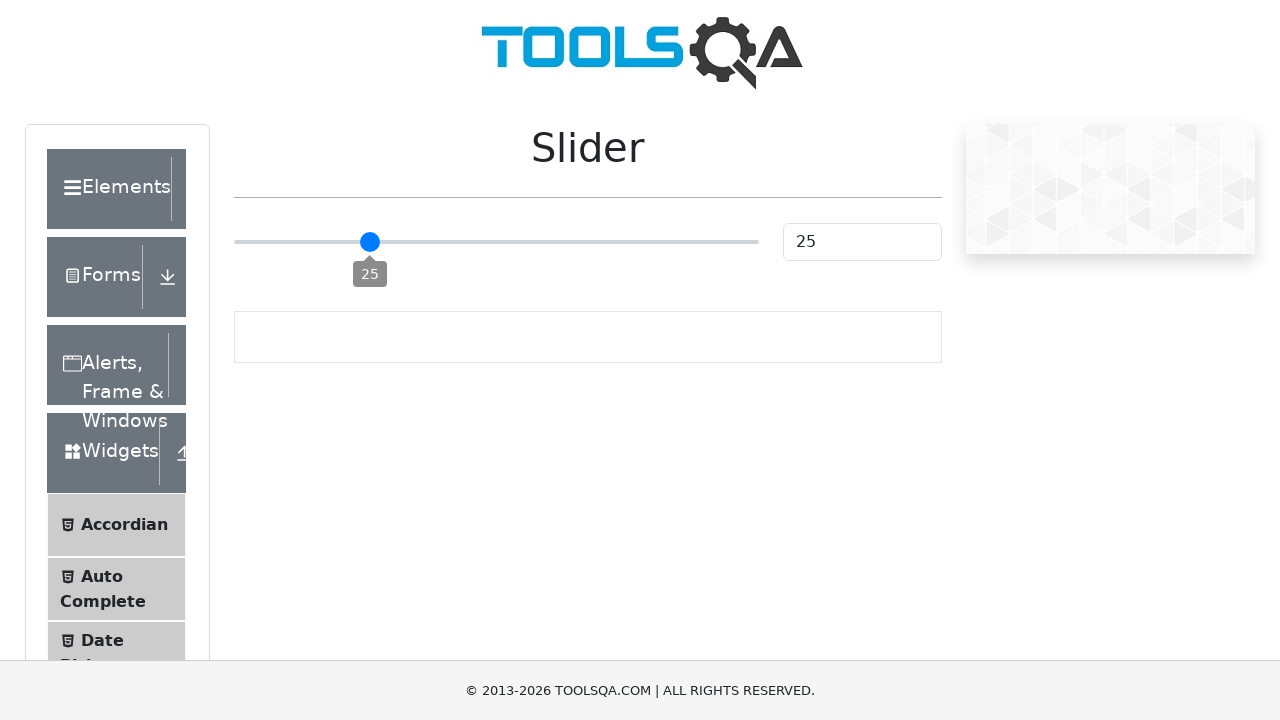

Pressed mouse button down on slider handle at (496, 242)
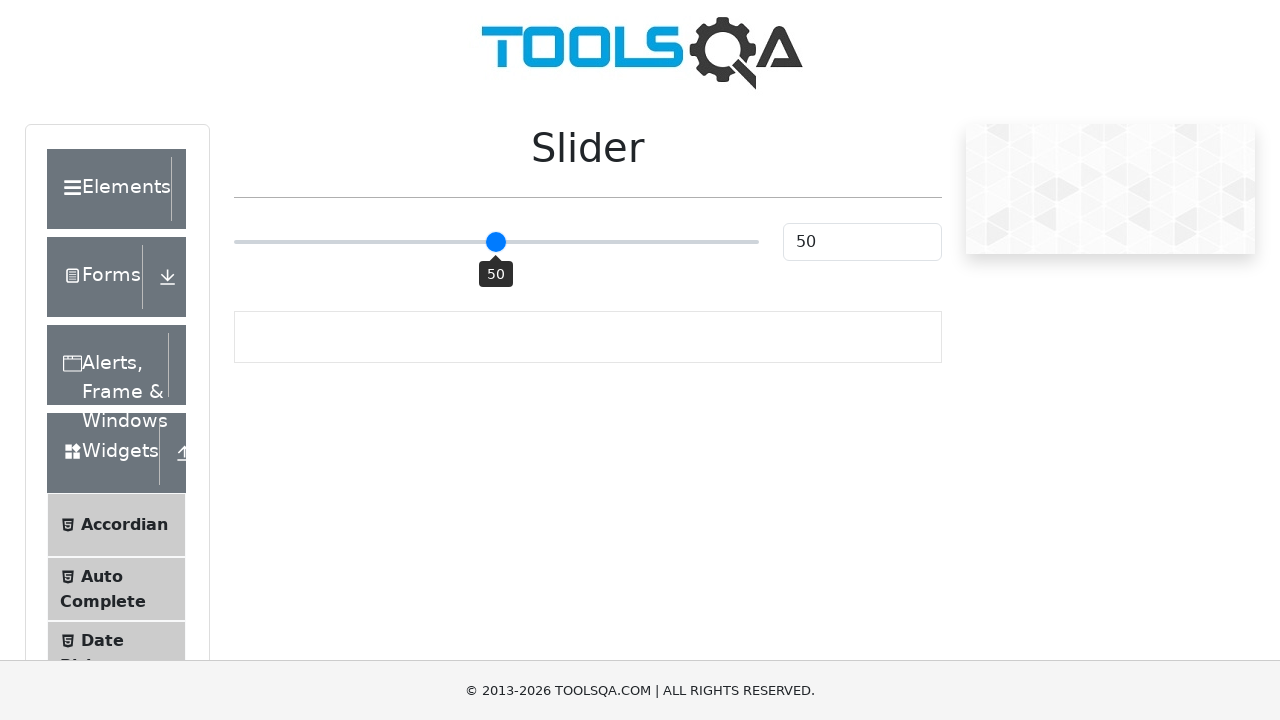

Dragged slider handle 30 pixels to the right at (526, 242)
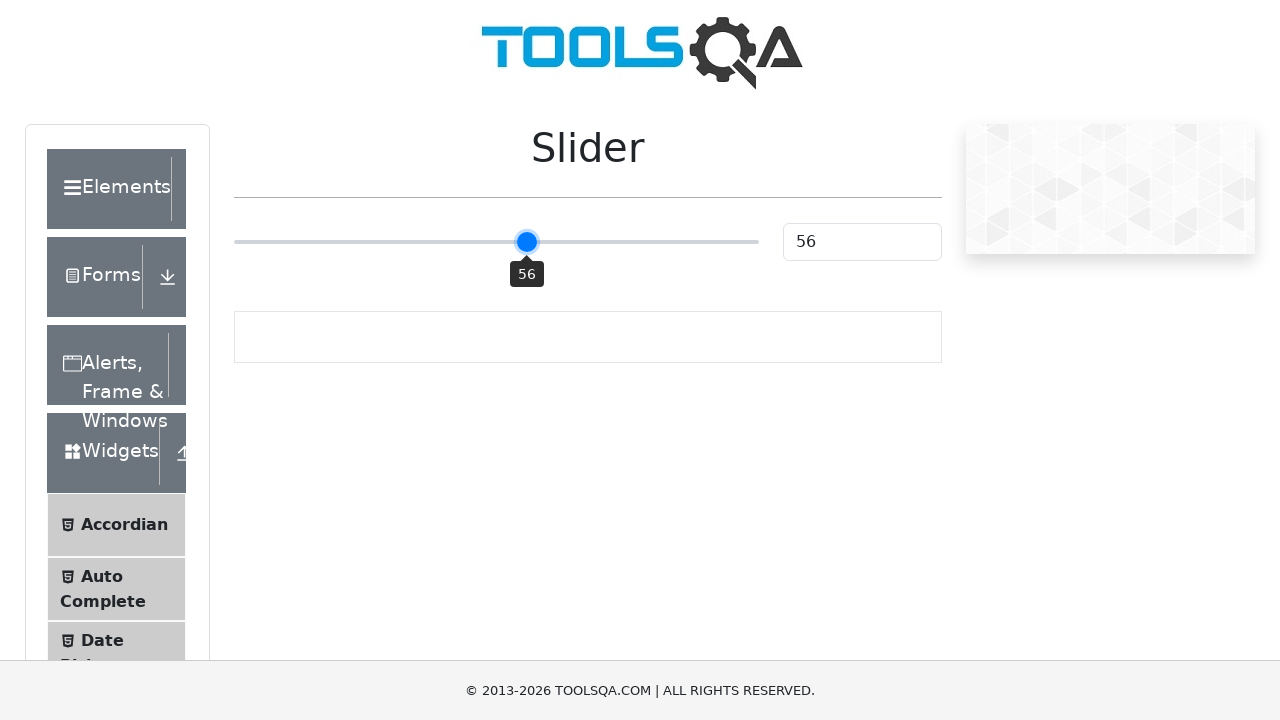

Released mouse button to complete slider drag at (526, 242)
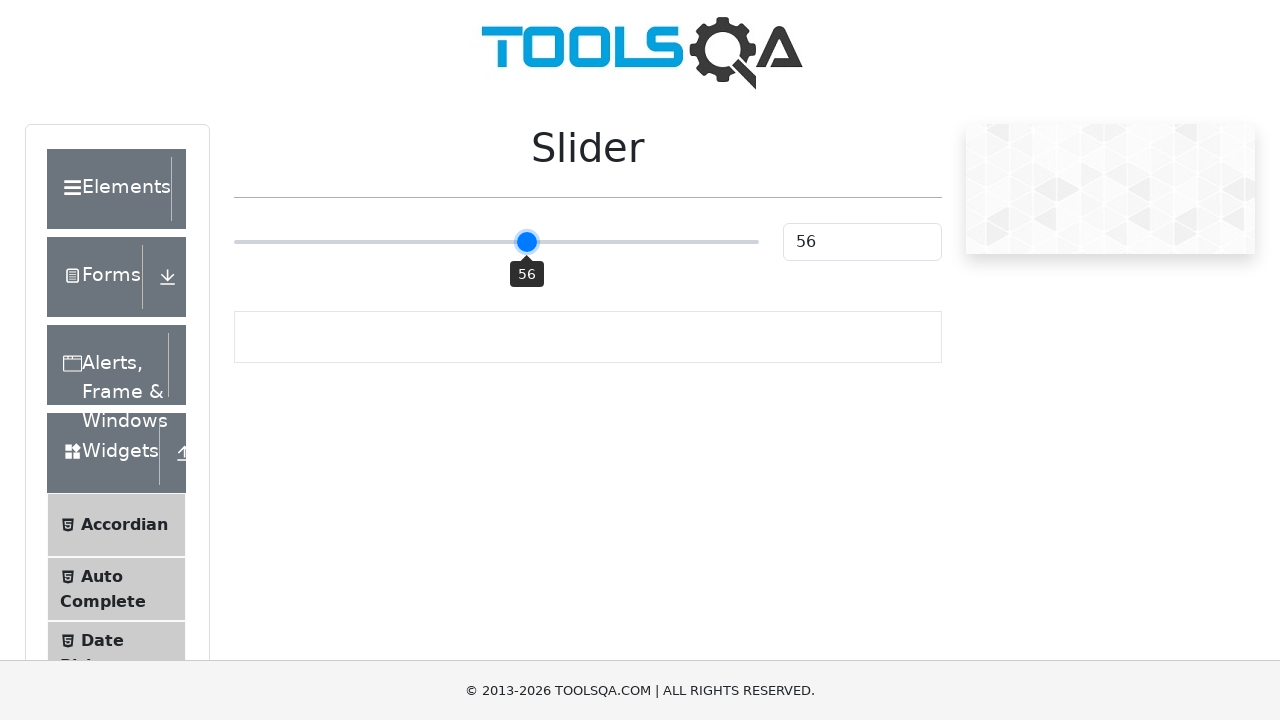

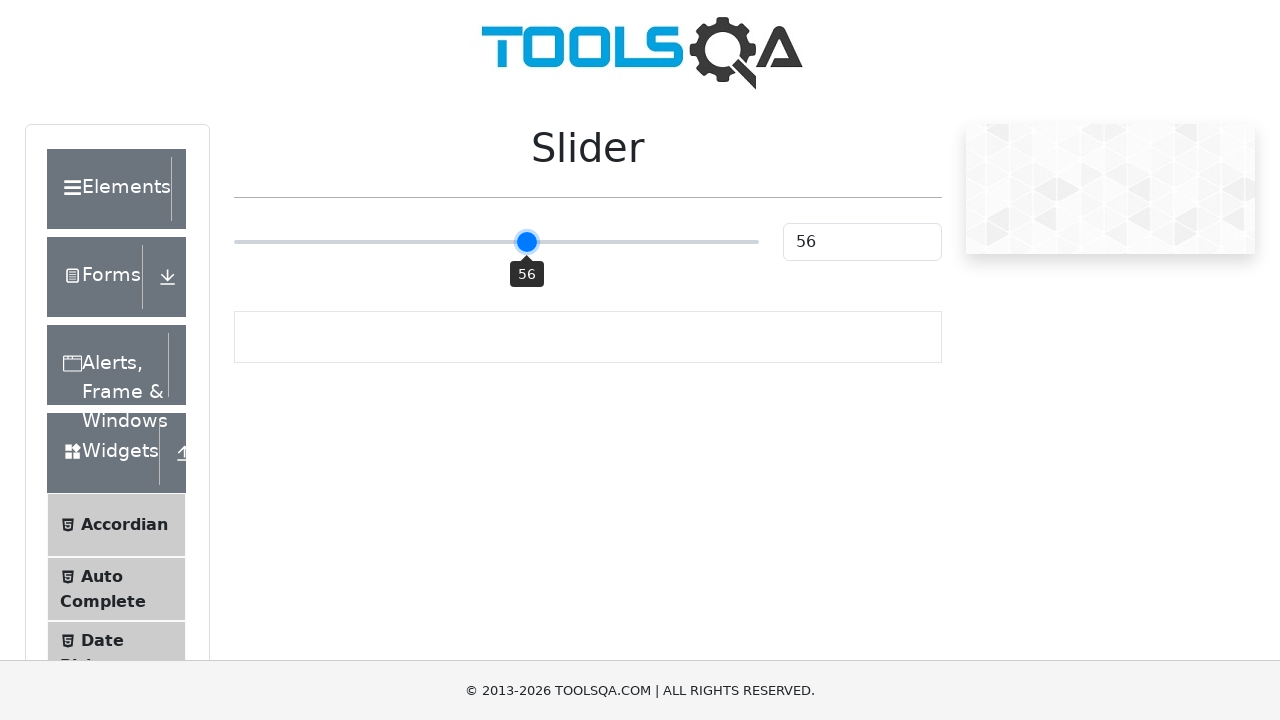